Tests drag and drop functionality by dragging an element onto a droppable target within an iframe and verifying the "Dropped!" text appears

Starting URL: https://jqueryui.com/droppable/

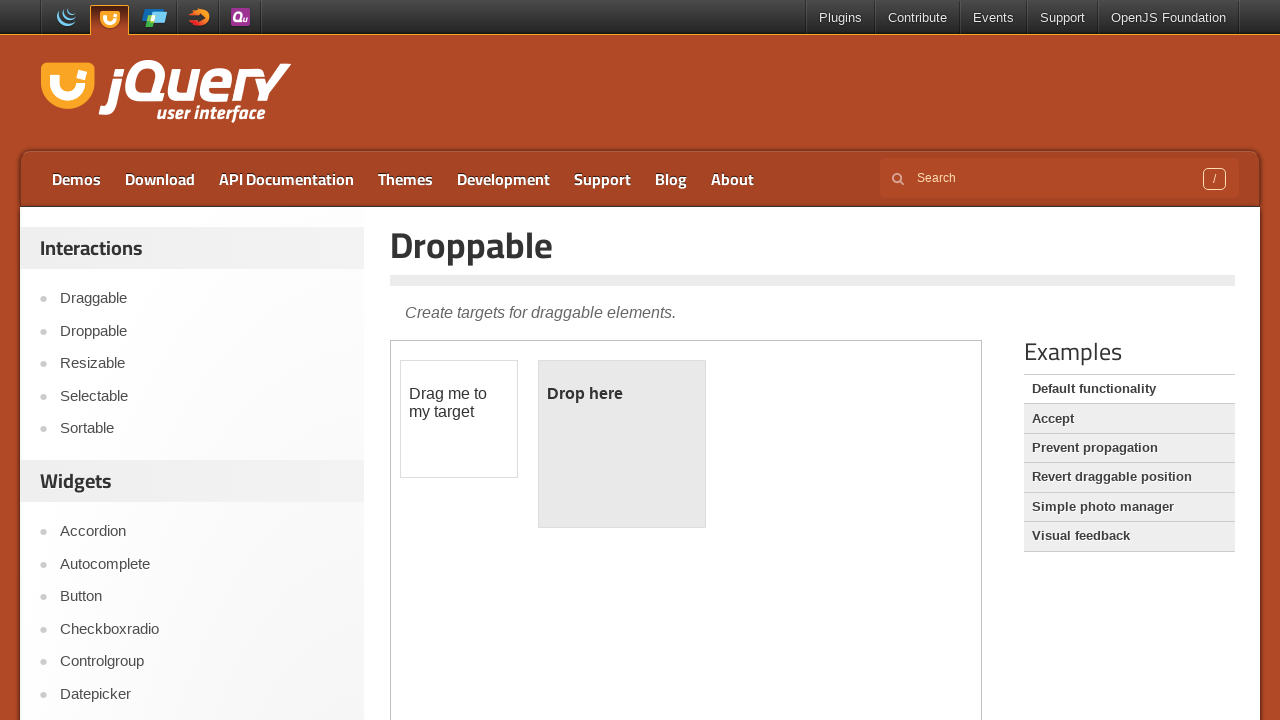

Located the demo iframe containing drag and drop elements
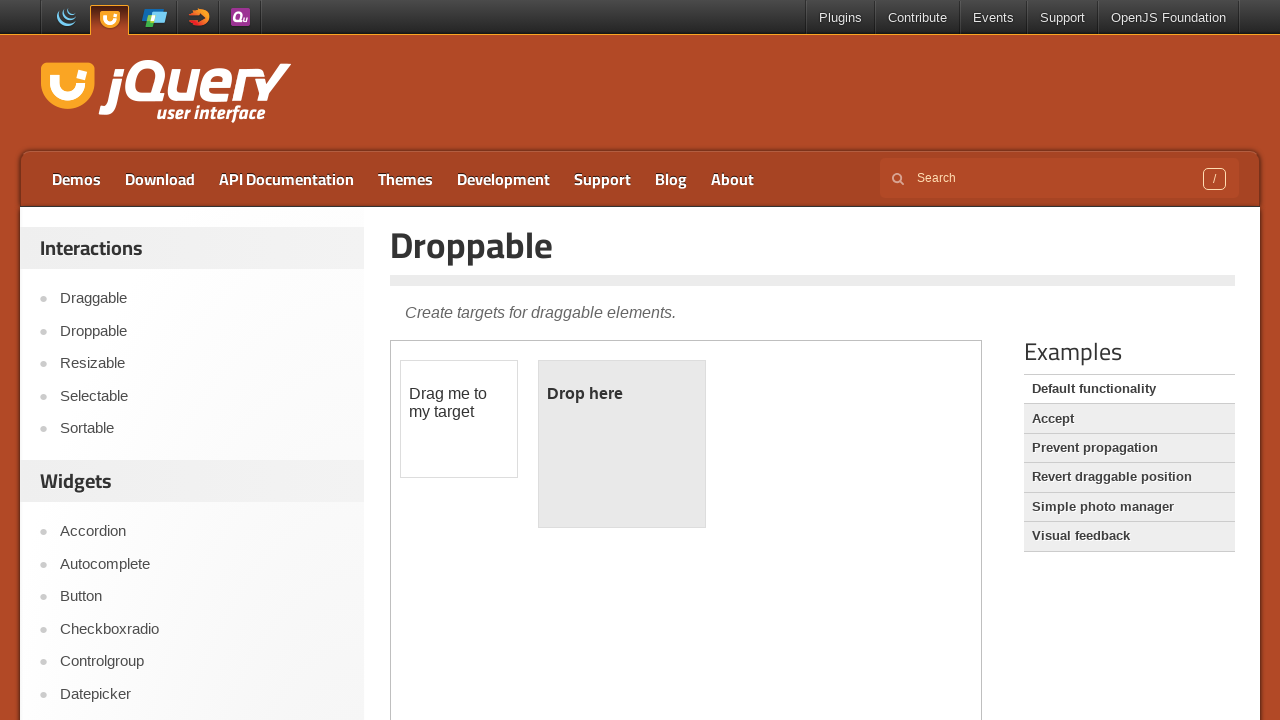

Located the draggable element within the iframe
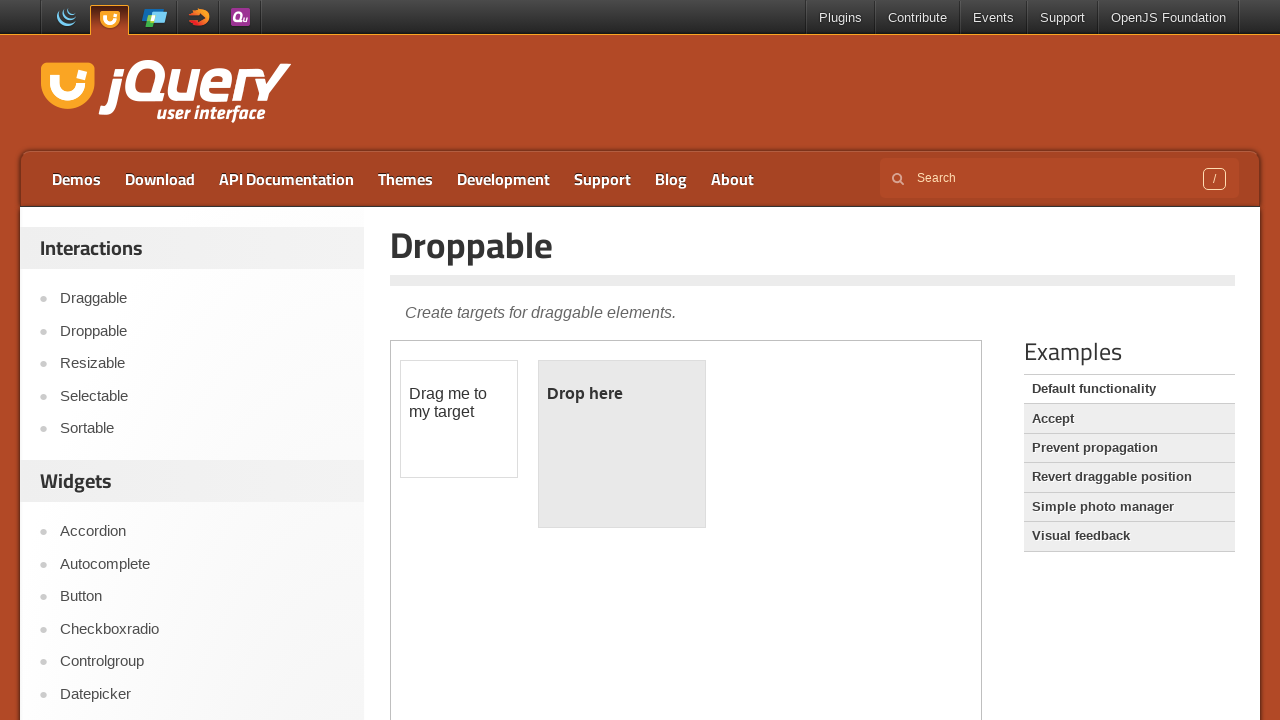

Located the droppable target element within the iframe
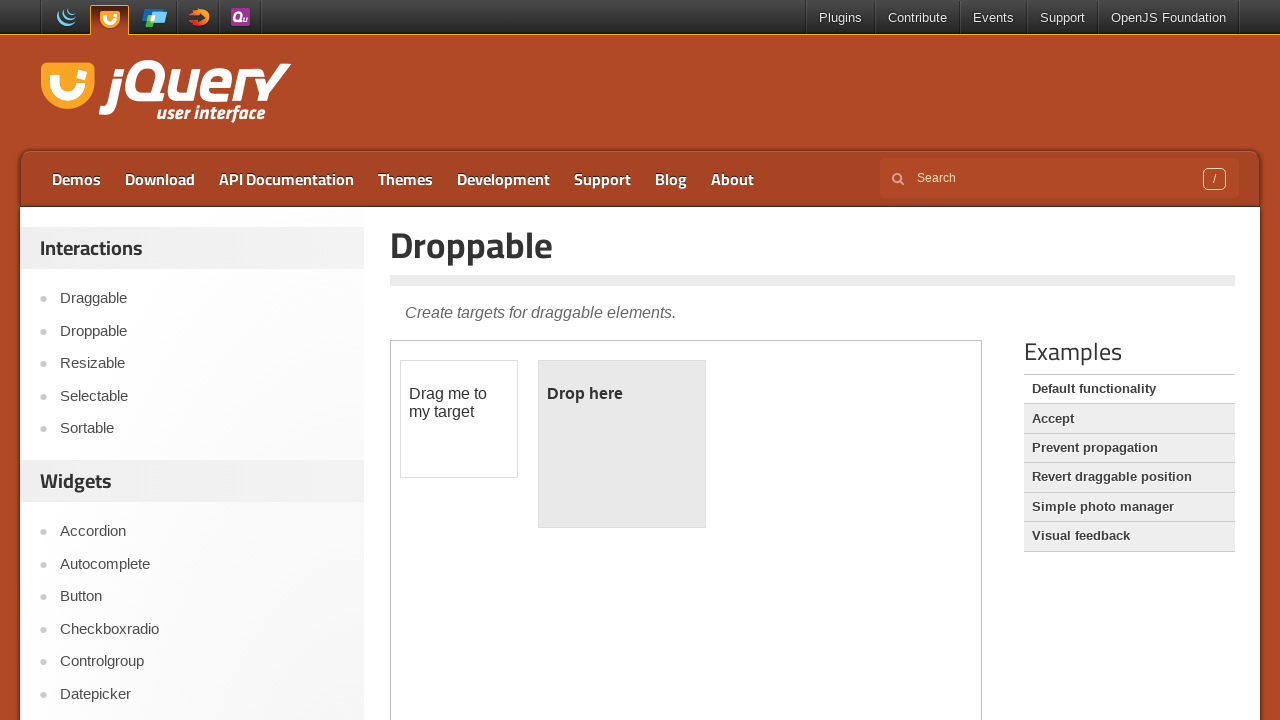

Dragged the draggable element onto the droppable target at (622, 444)
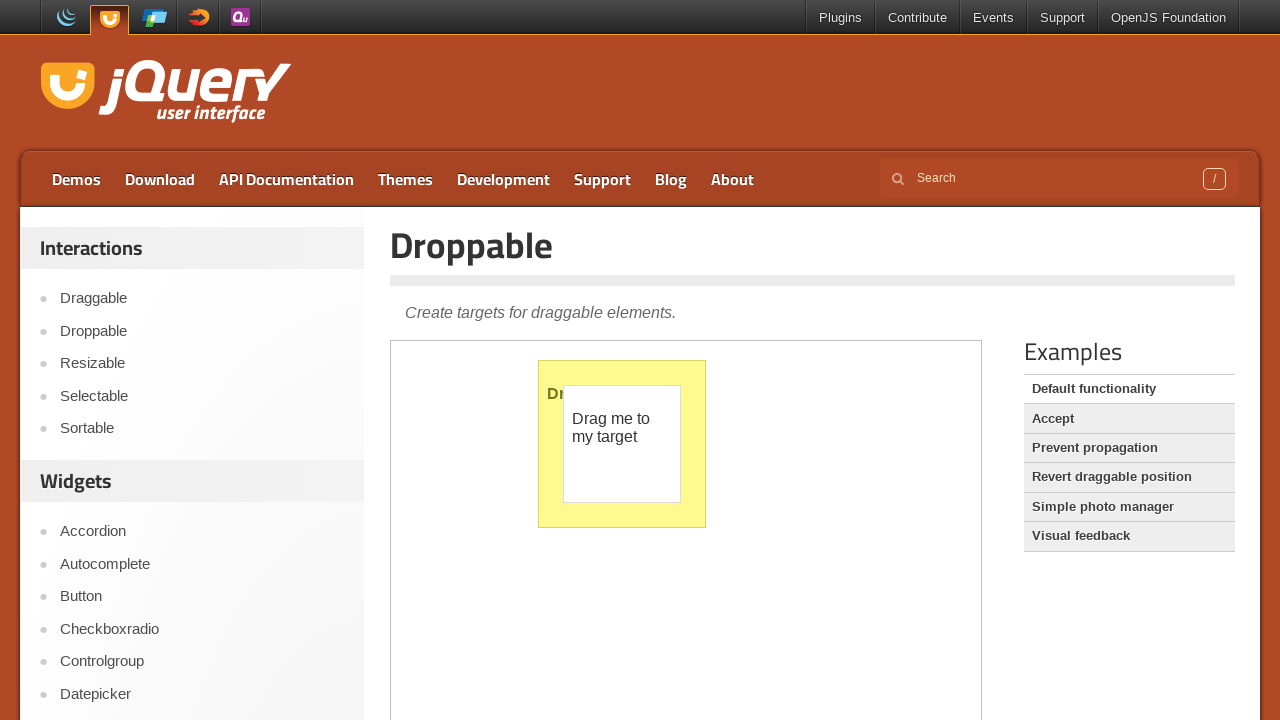

Retrieved text content from droppable element
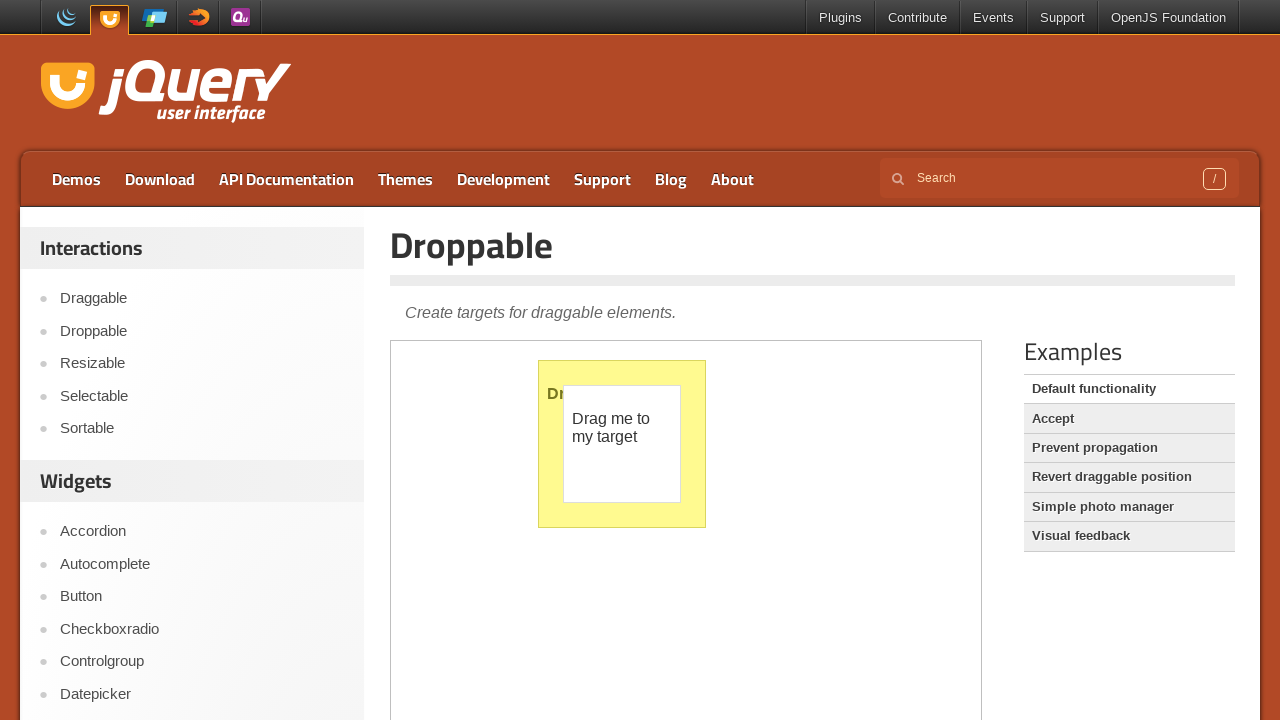

Verified 'Dropped!' text appears in the target element
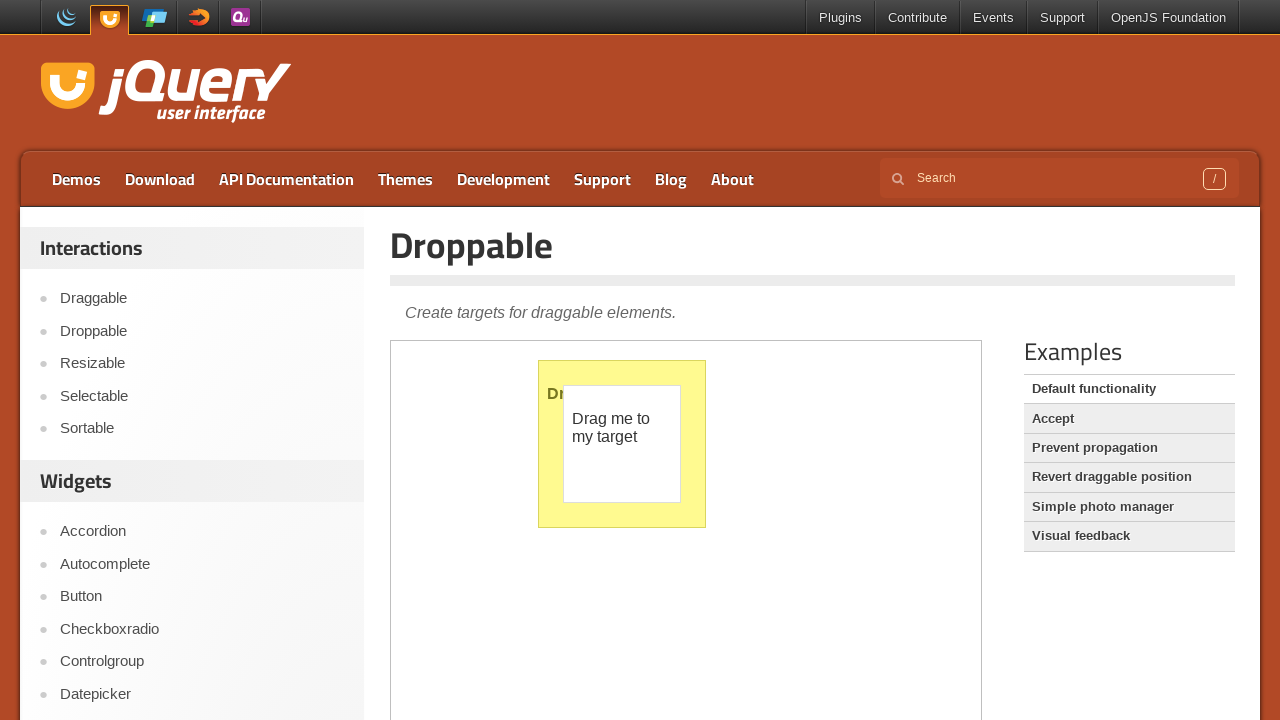

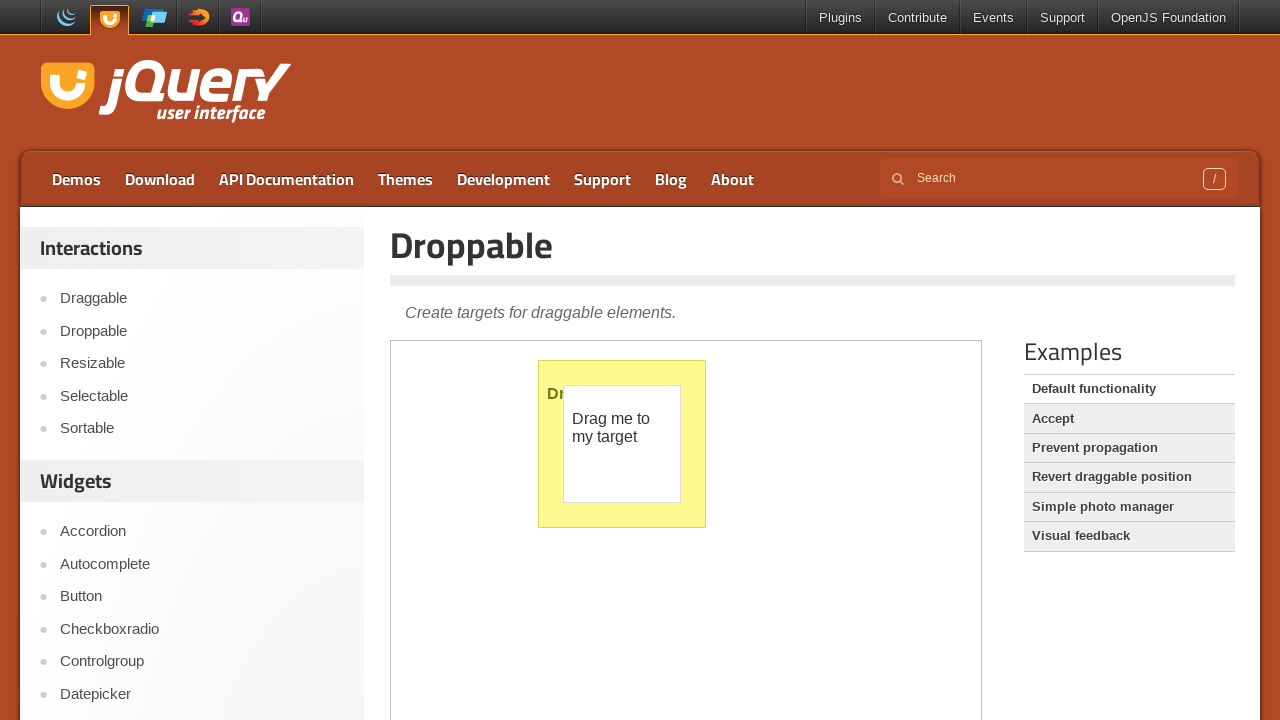